Tests a registration form by filling in required fields (first name, second name, email) and submitting, then verifies the success message is displayed.

Starting URL: http://suninjuly.github.io/registration1.html

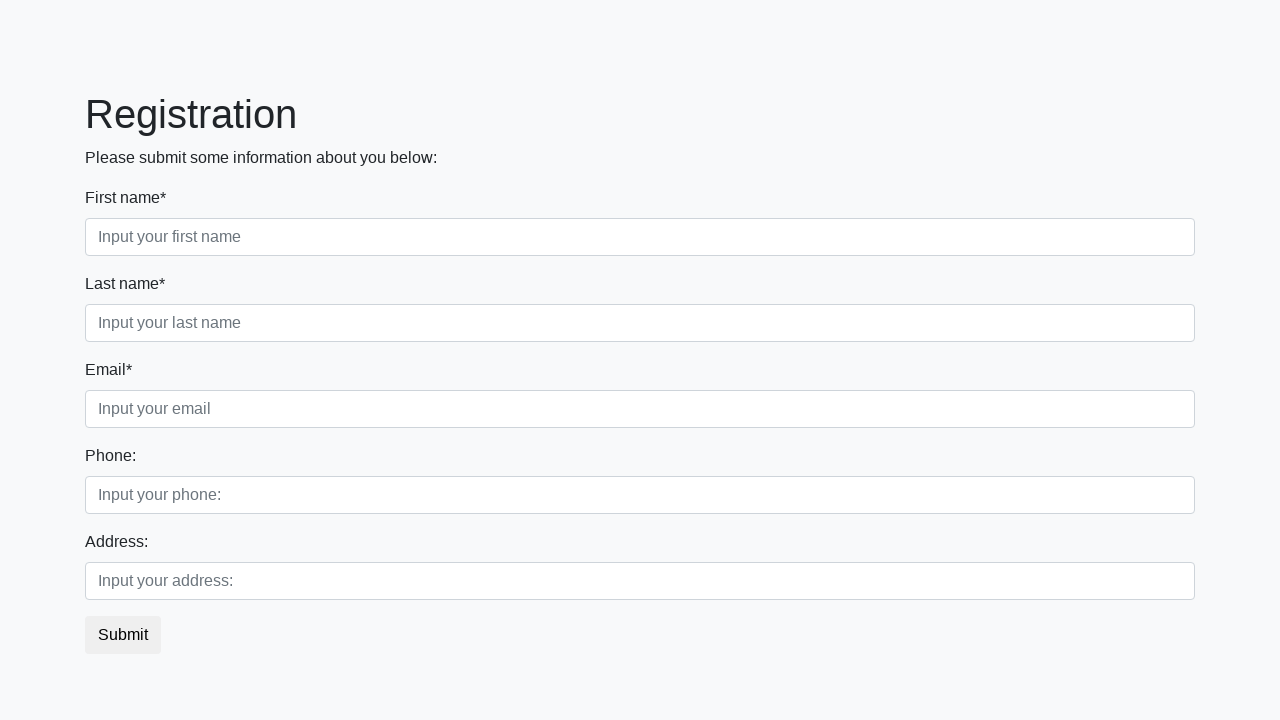

Navigated to registration form page
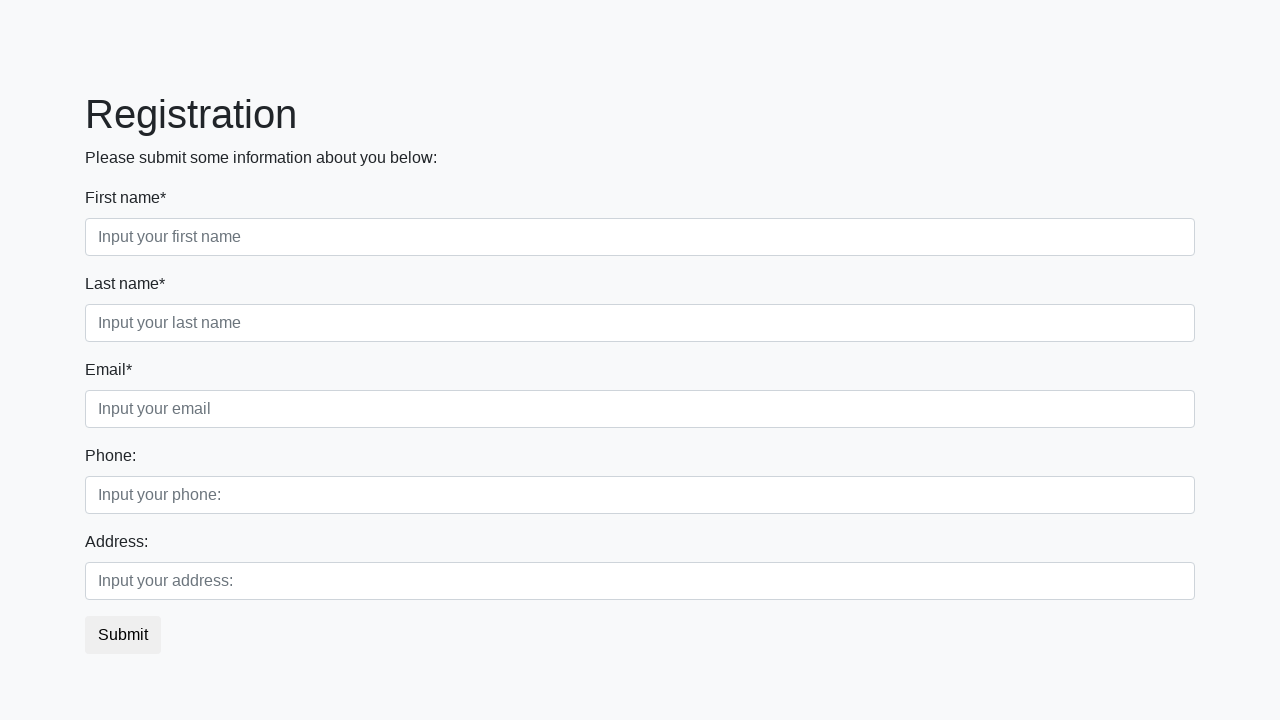

Filled first name field with 'John' on .first
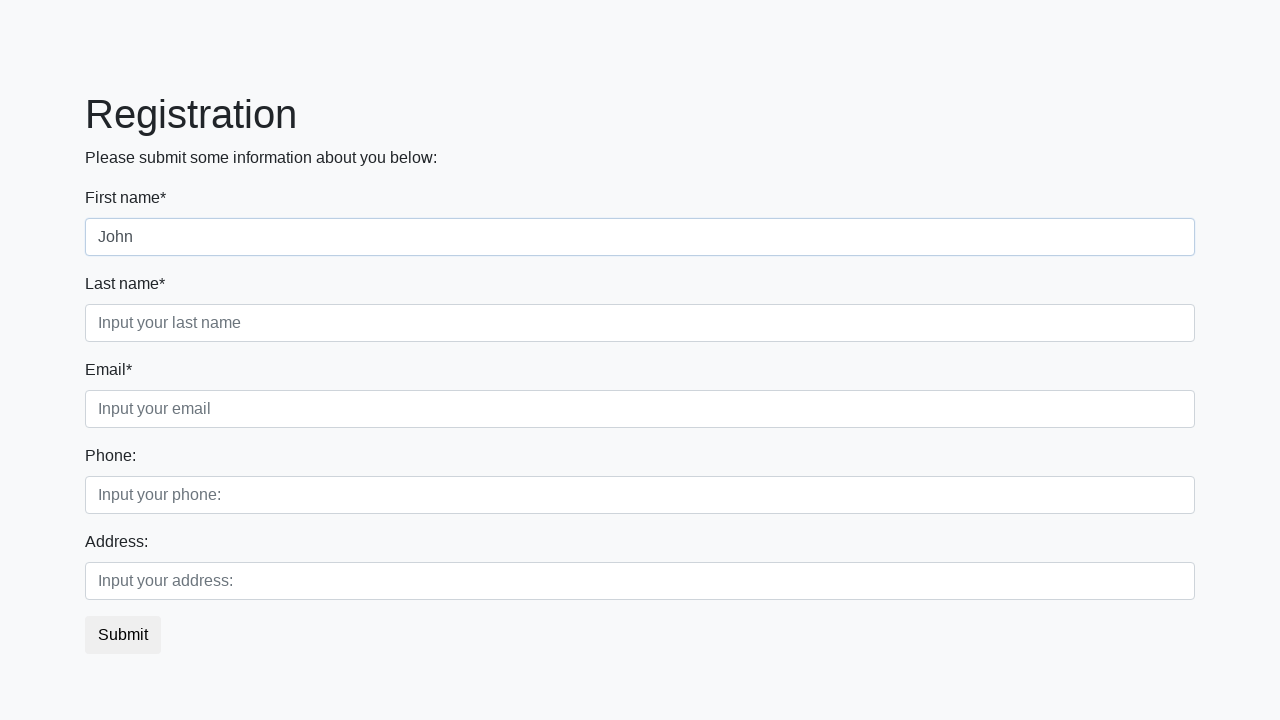

Filled second name field with 'Smith' on .second
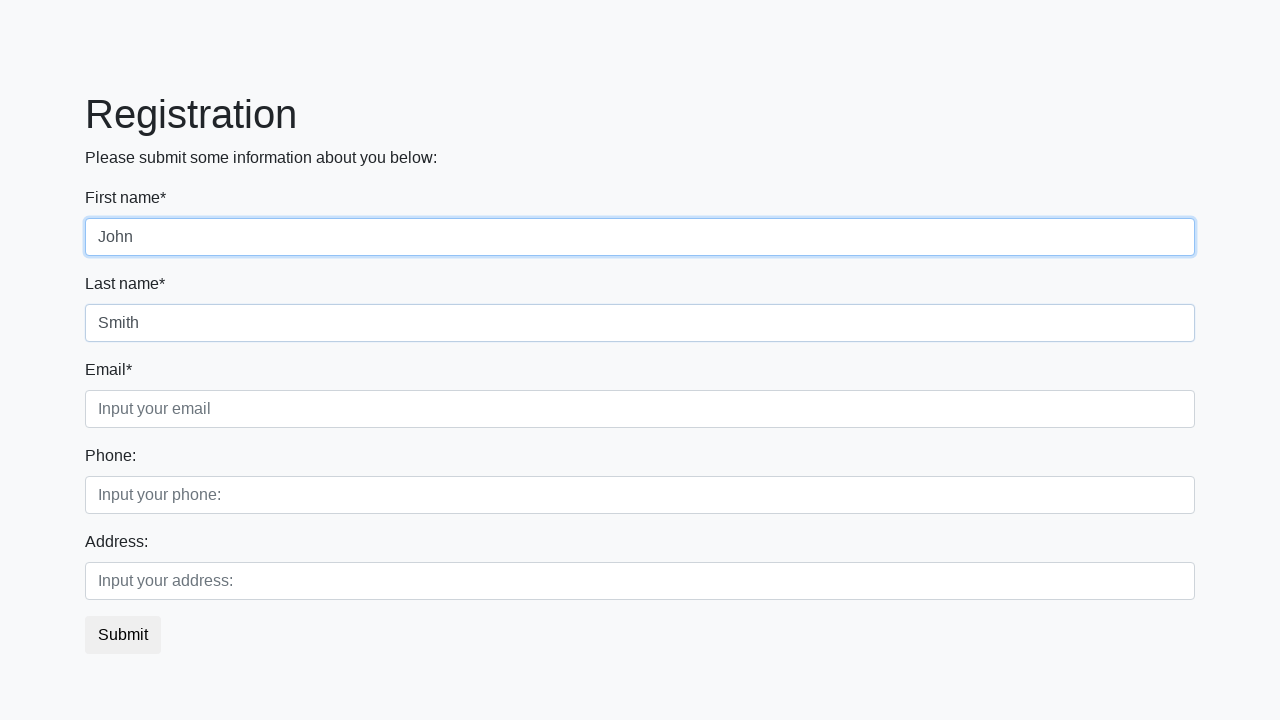

Filled email field with 'john.smith@example.com' on .third
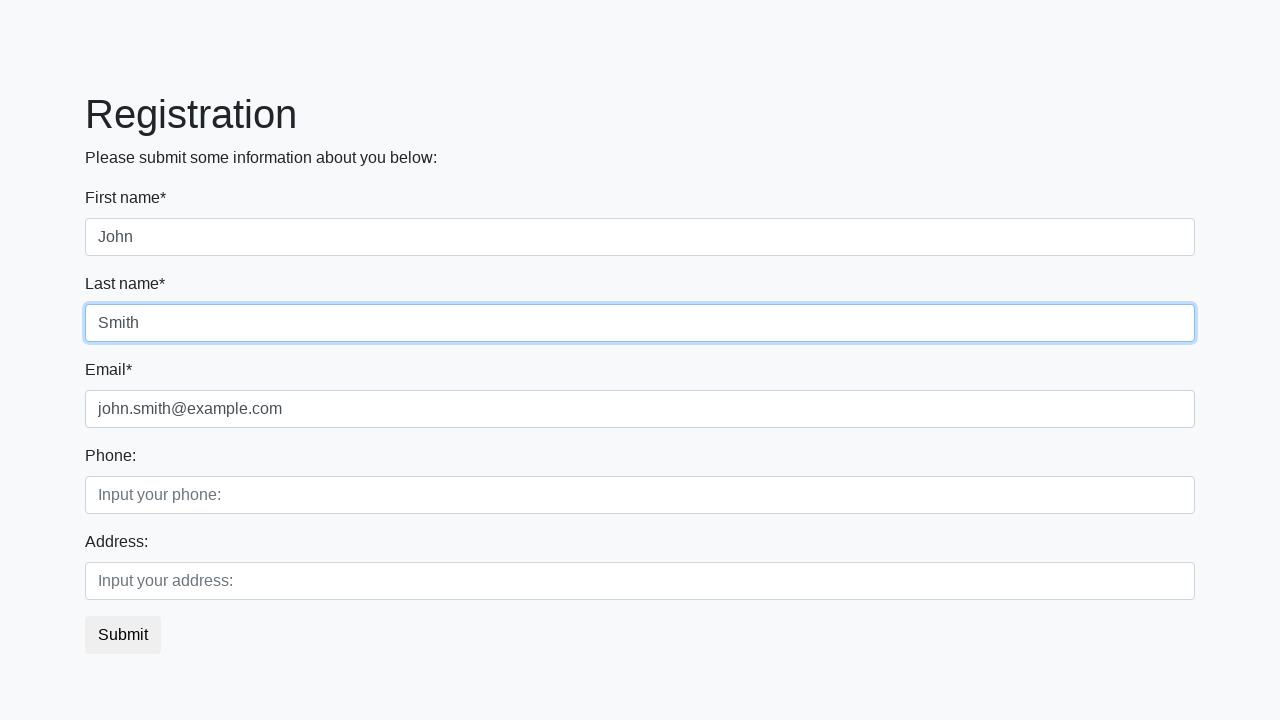

Clicked submit button to register at (123, 635) on button.btn
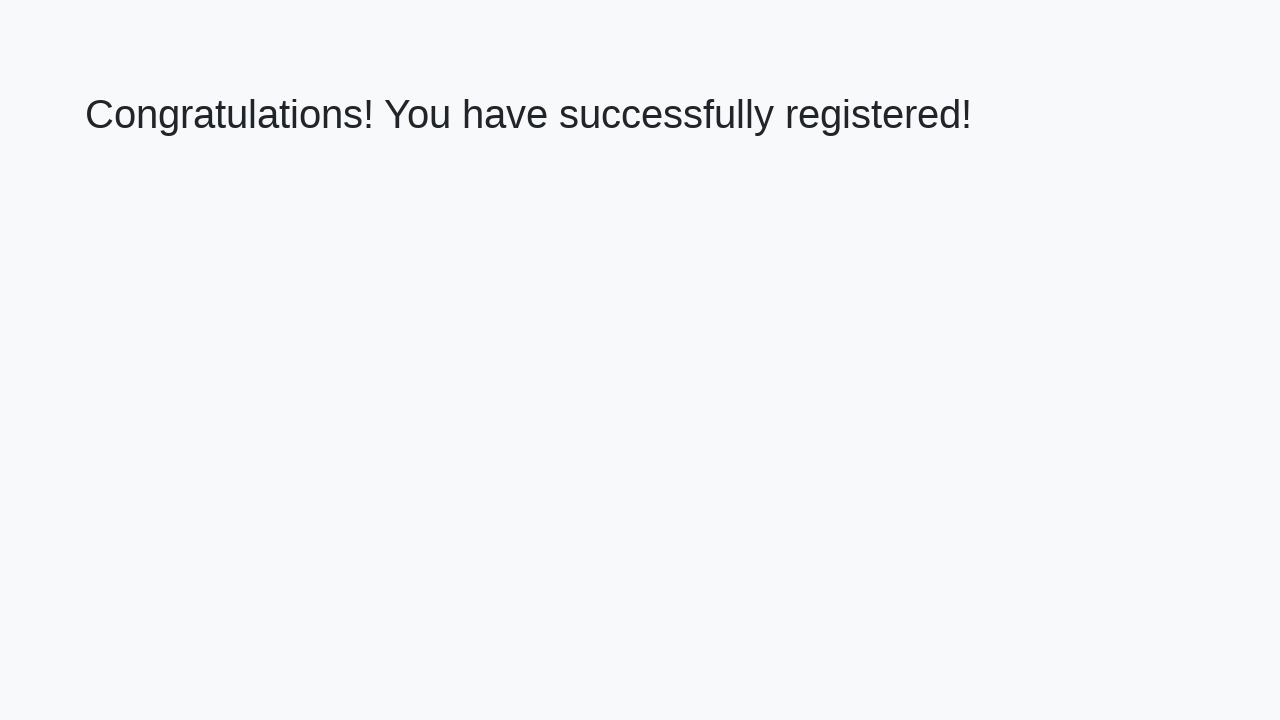

Success message heading loaded
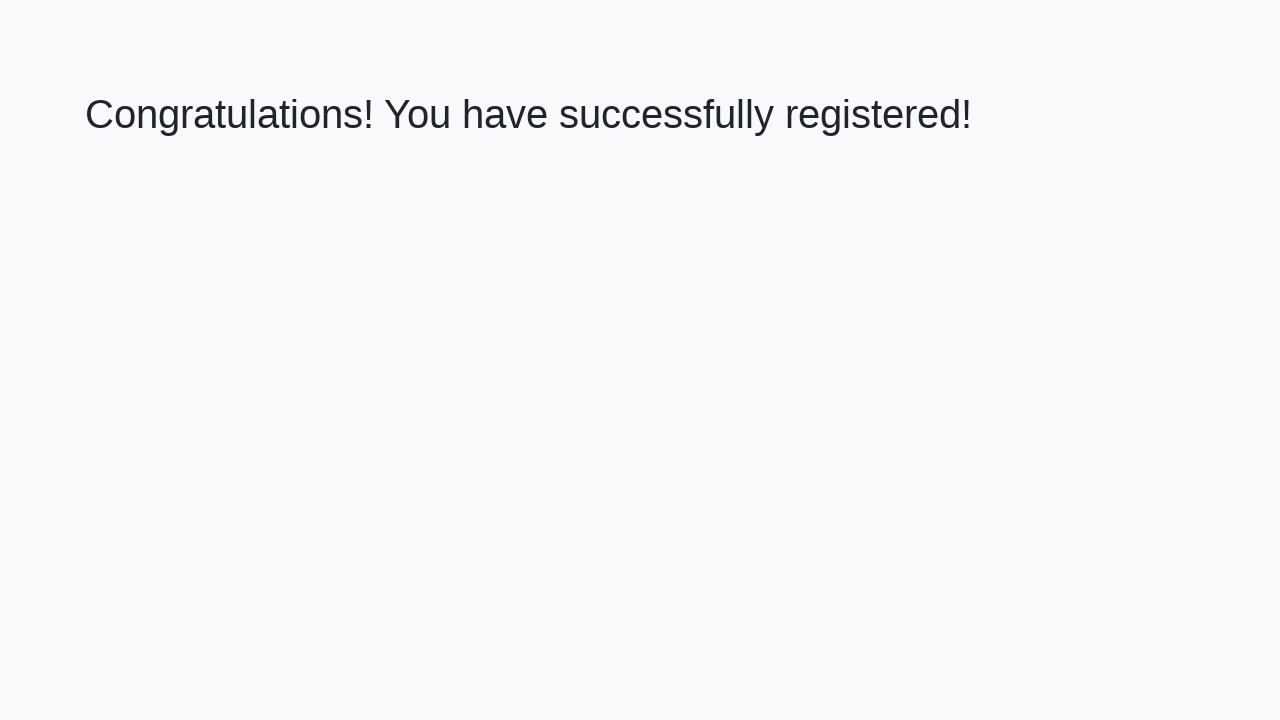

Retrieved success message: 'Congratulations! You have successfully registered!'
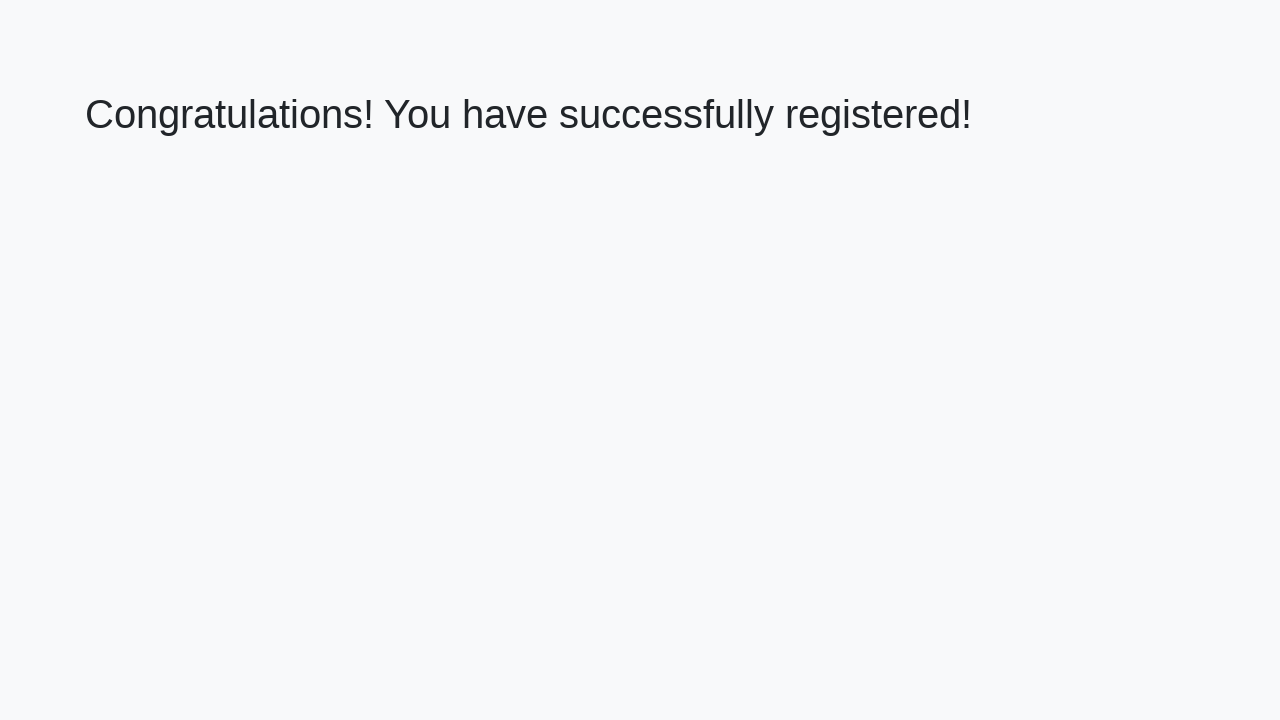

Verified success message matches expected text
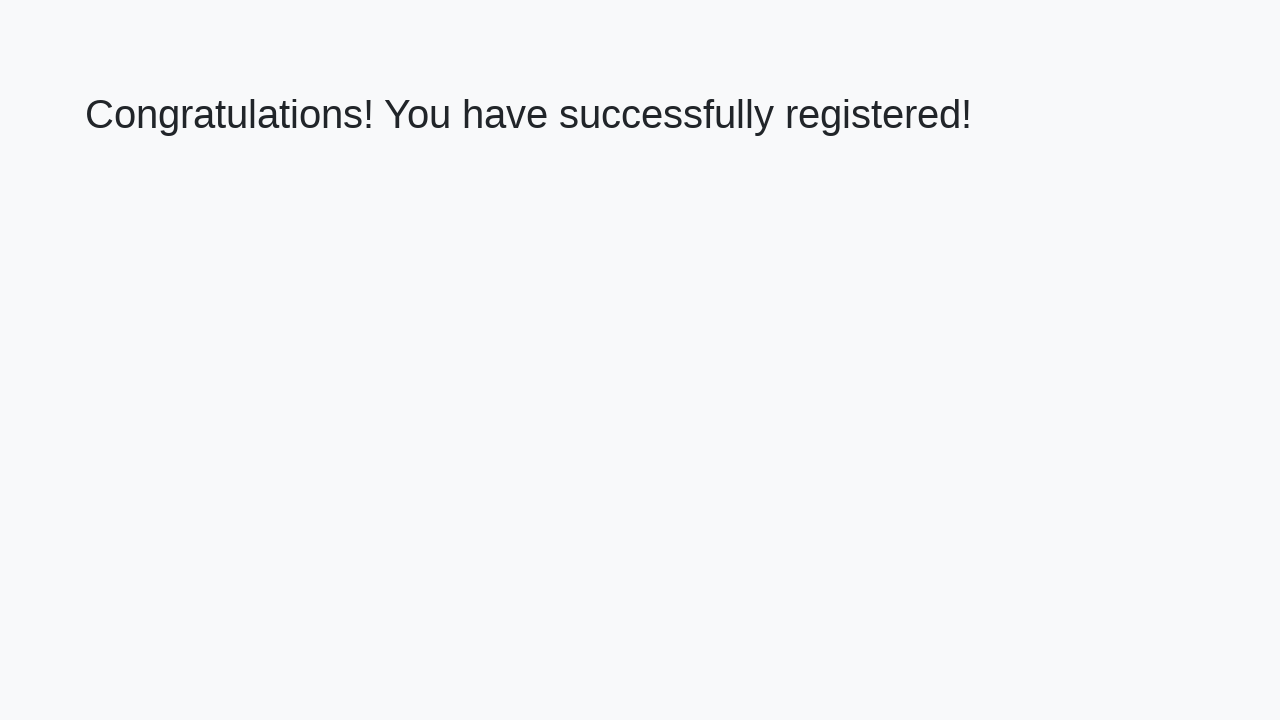

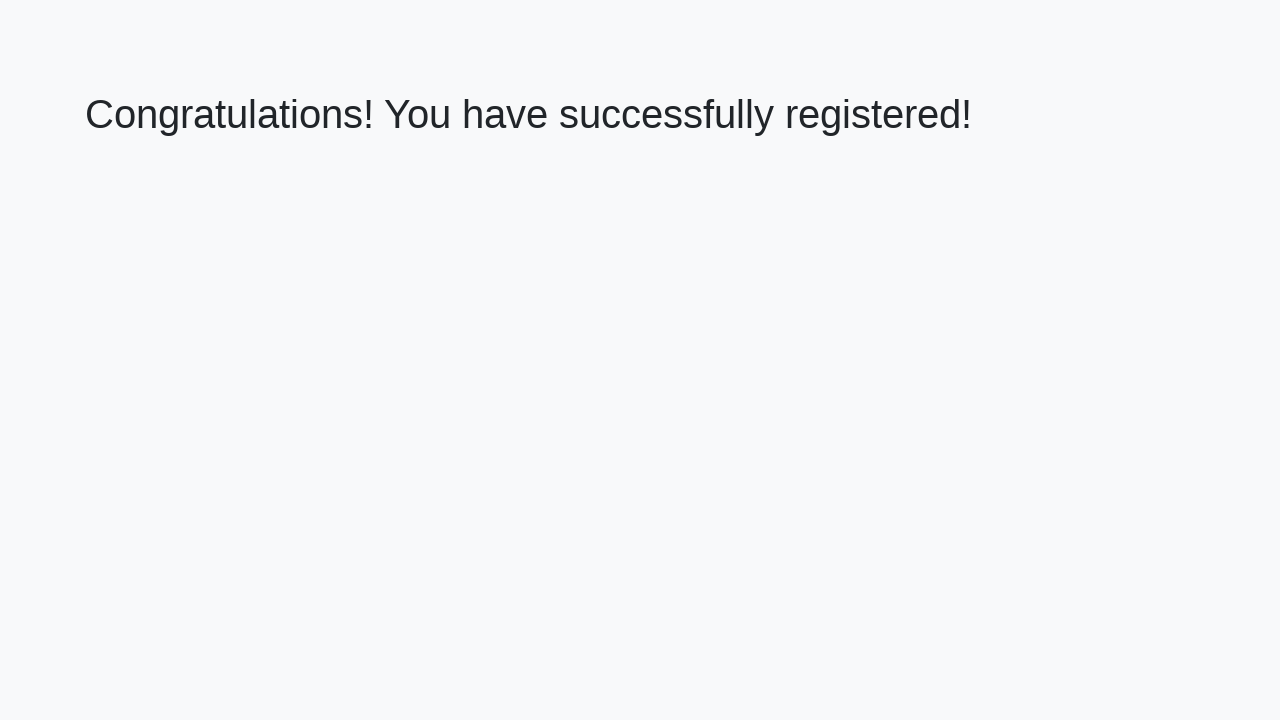